Tests adding multiple employees to an employee manager application by filling out name, phone, and title fields for each employee and saving them

Starting URL: https://devmountain-qa.github.io/employee-manager/1.2_Version/index.html

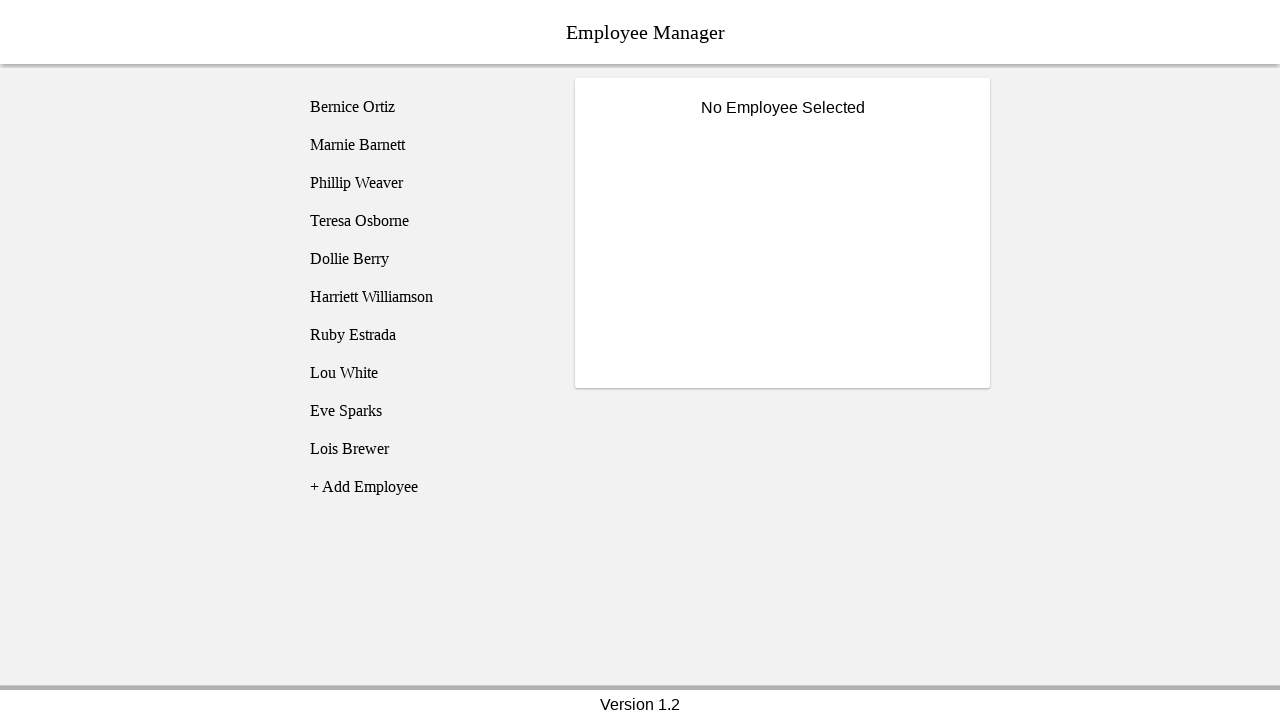

Clicked add employee button at (425, 487) on [name='addEmployee']
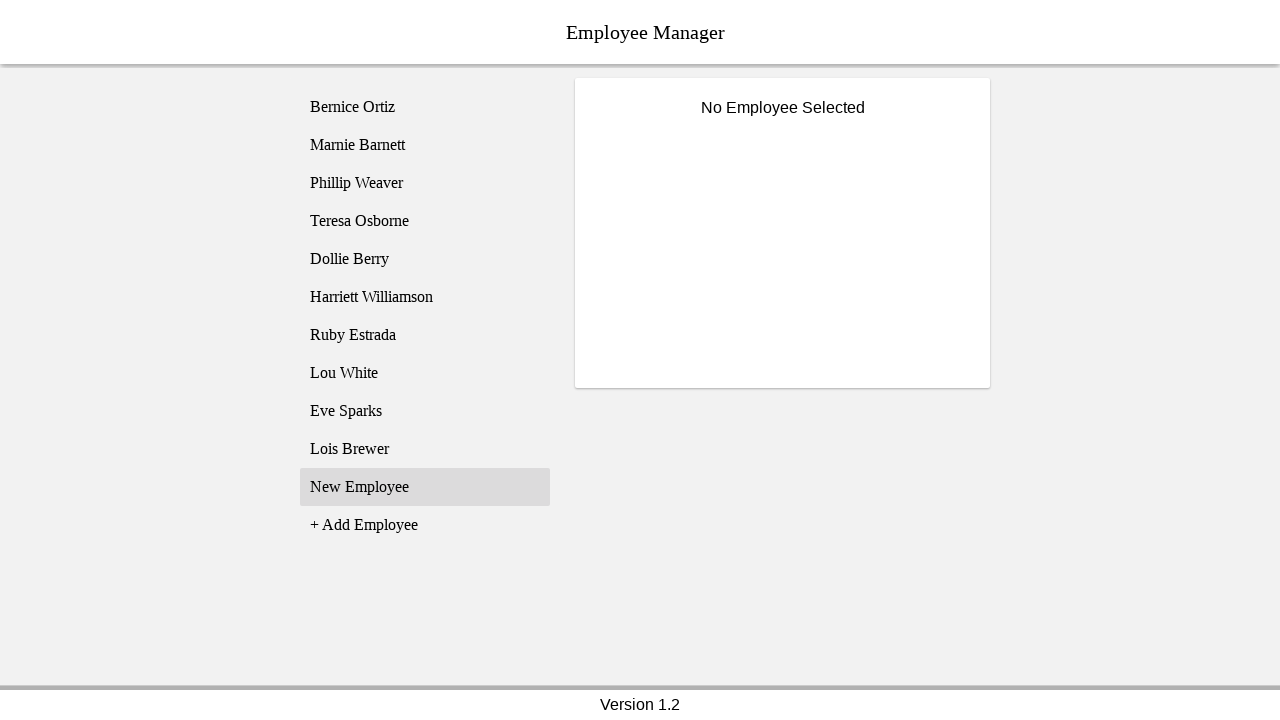

Clicked 'New Employee' option at (425, 487) on xpath=//li[text()='New Employee']
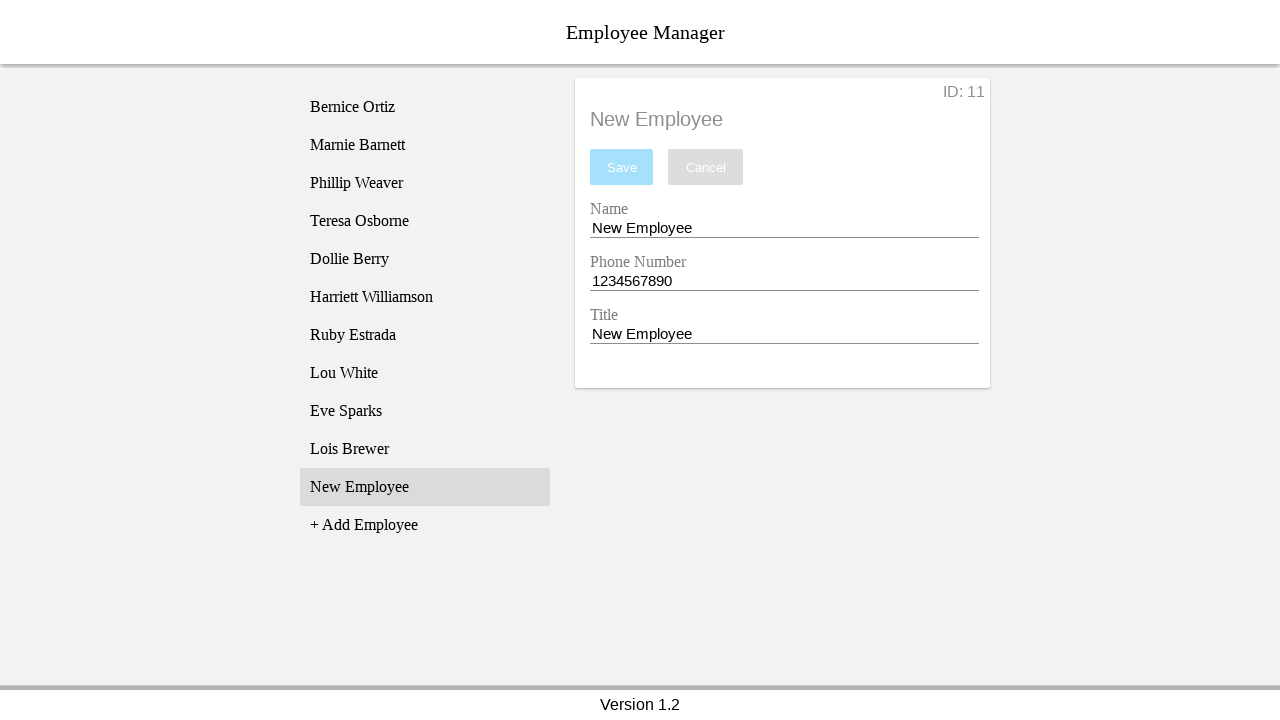

Filled name field with 'Leo' on [name='nameEntry']
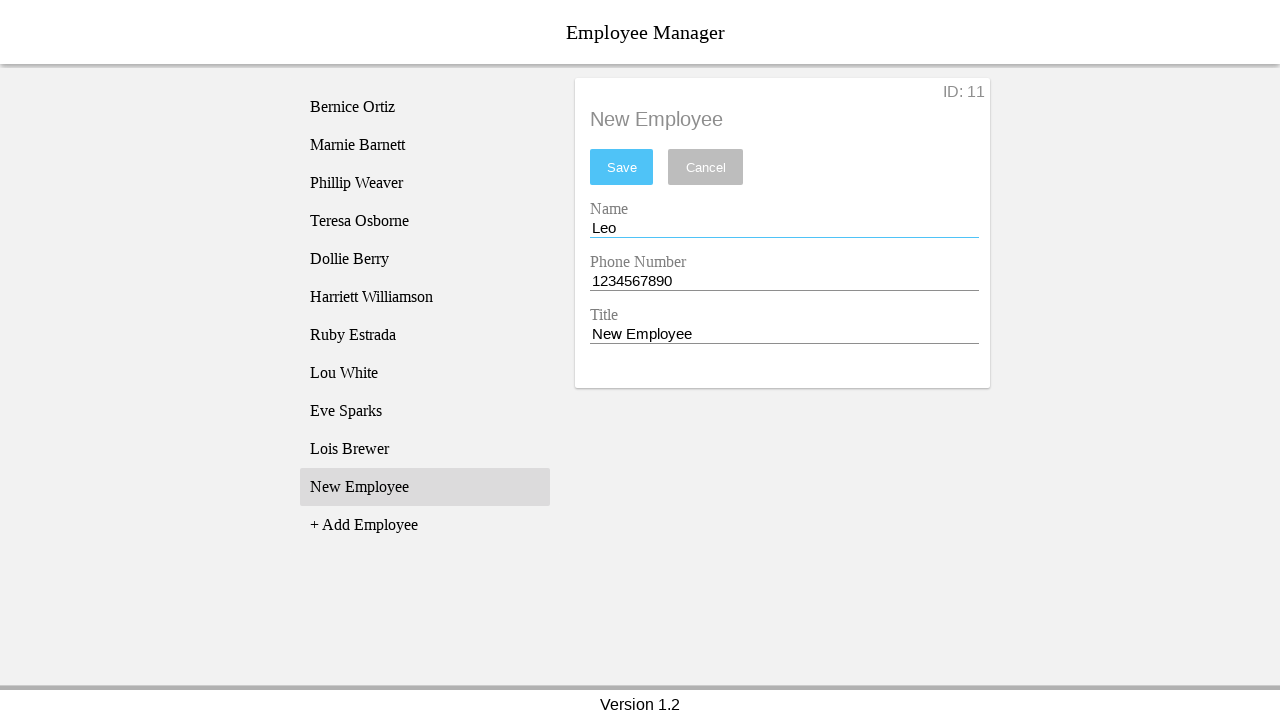

Filled phone field with '8082349831' on [name='phoneEntry']
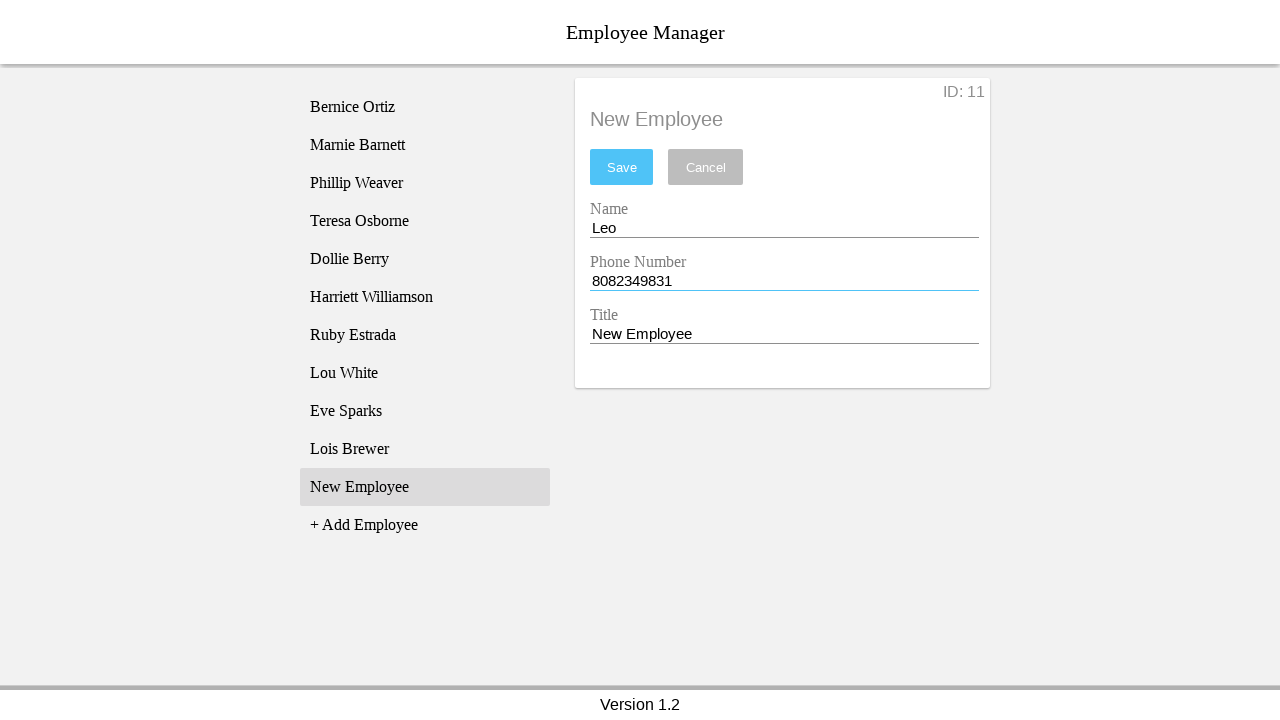

Filled title field with 'yellow' on [name='titleEntry']
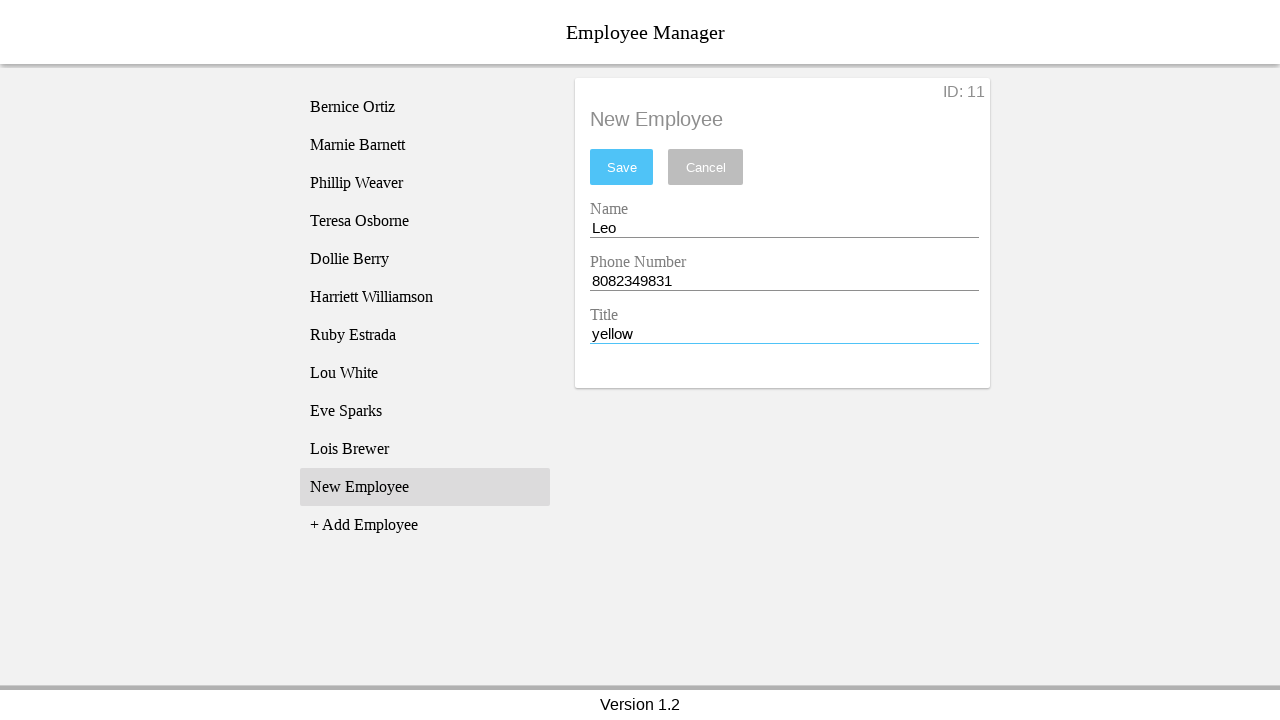

Clicked save button to save Leo at (622, 167) on #saveBtn
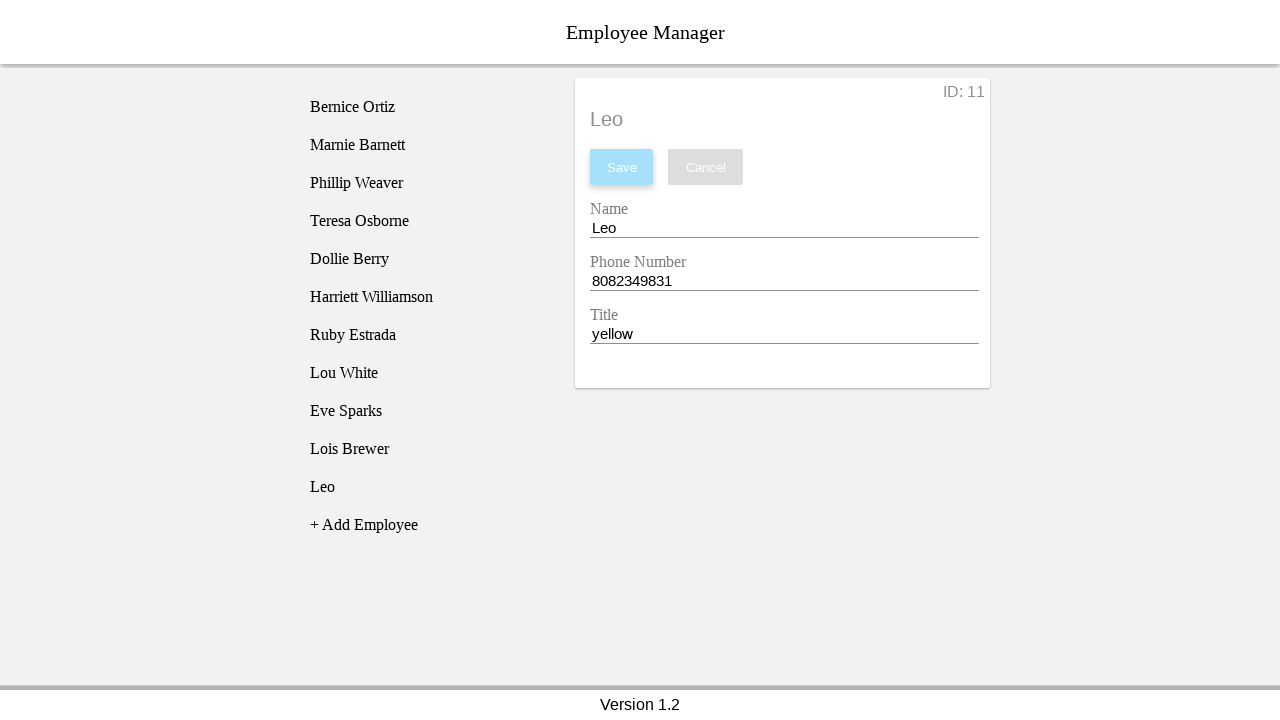

Clicked add employee button at (425, 525) on [name='addEmployee']
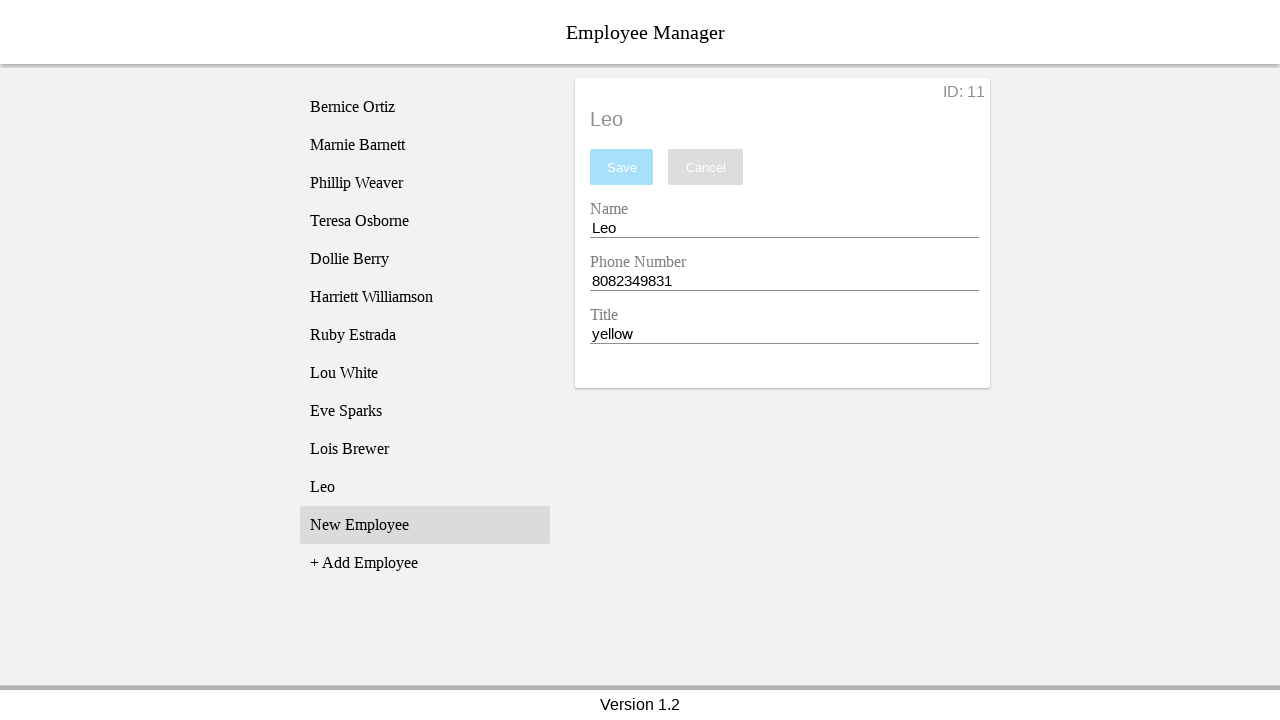

Clicked 'New Employee' option at (425, 525) on xpath=//li[text()='New Employee']
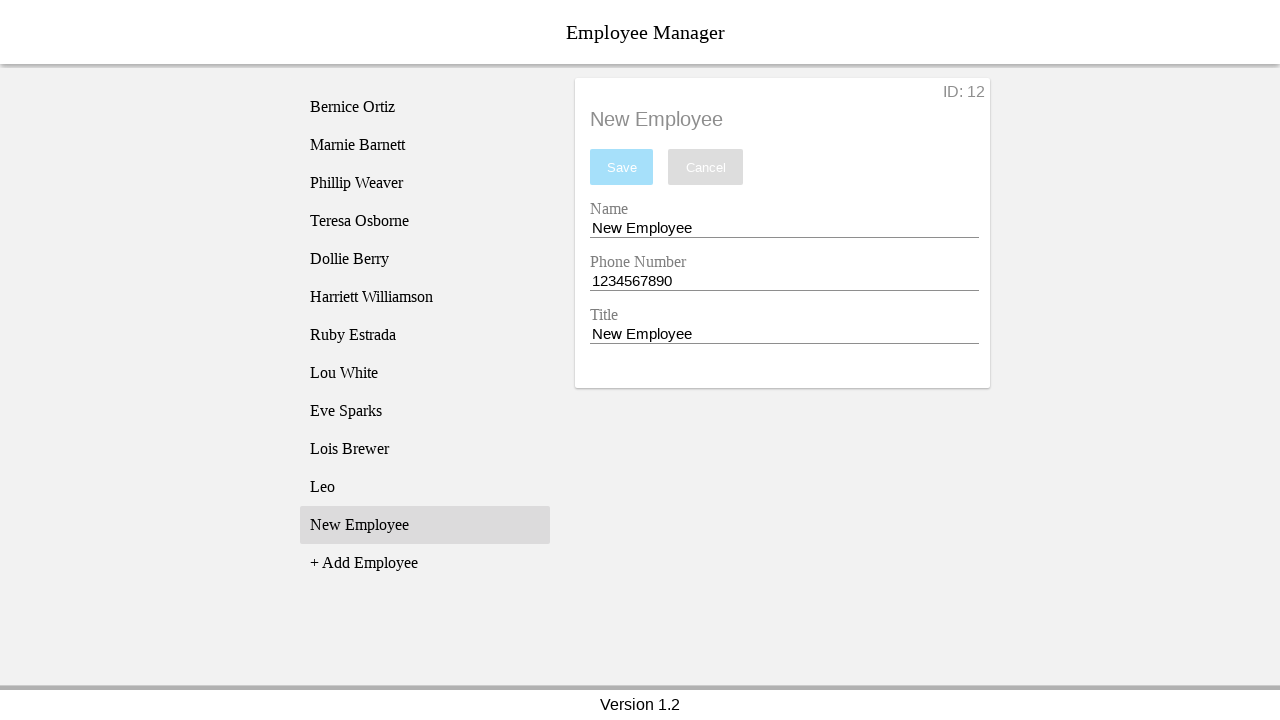

Filled name field with 'Rafael' on [name='nameEntry']
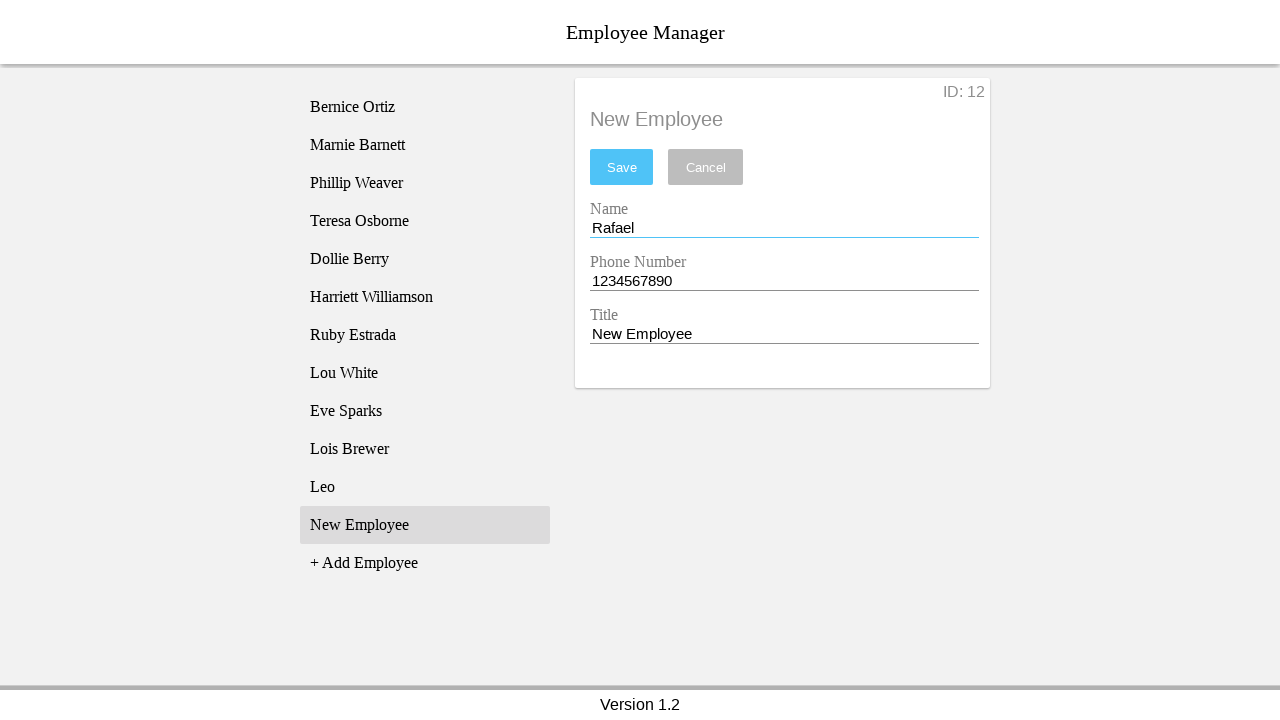

Filled phone field with '8082349832' on [name='phoneEntry']
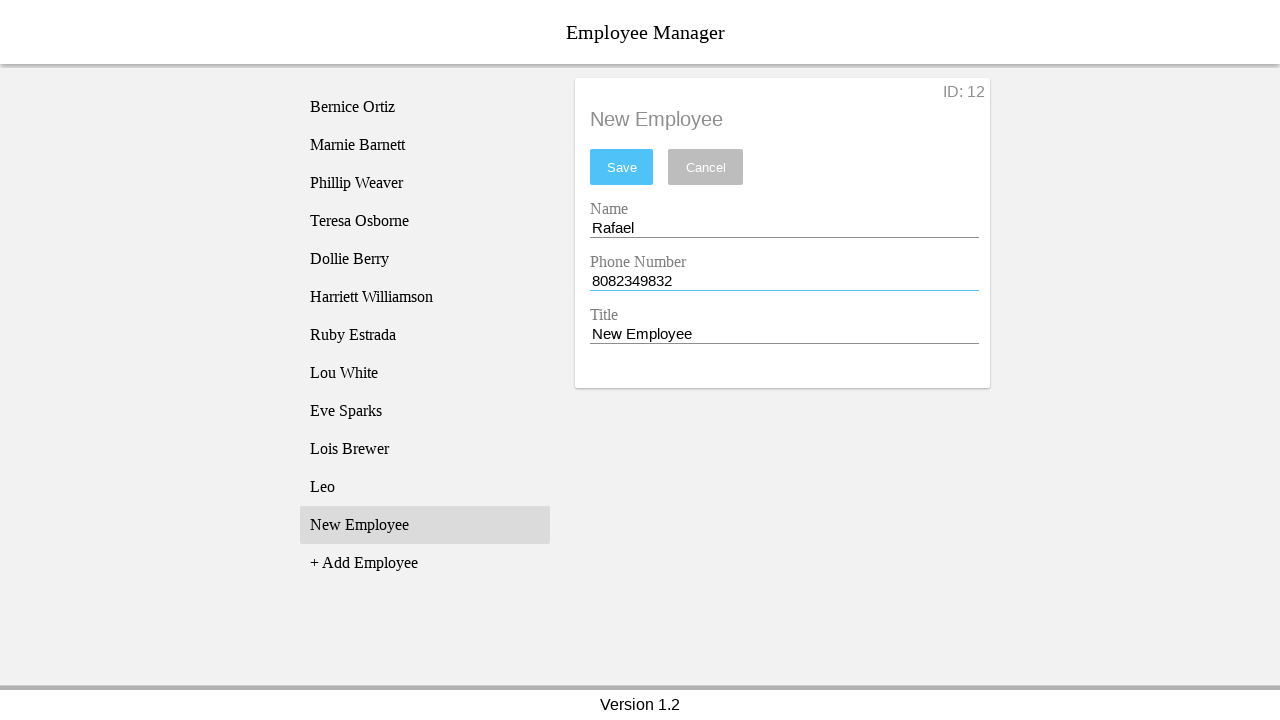

Filled title field with 'red' on [name='titleEntry']
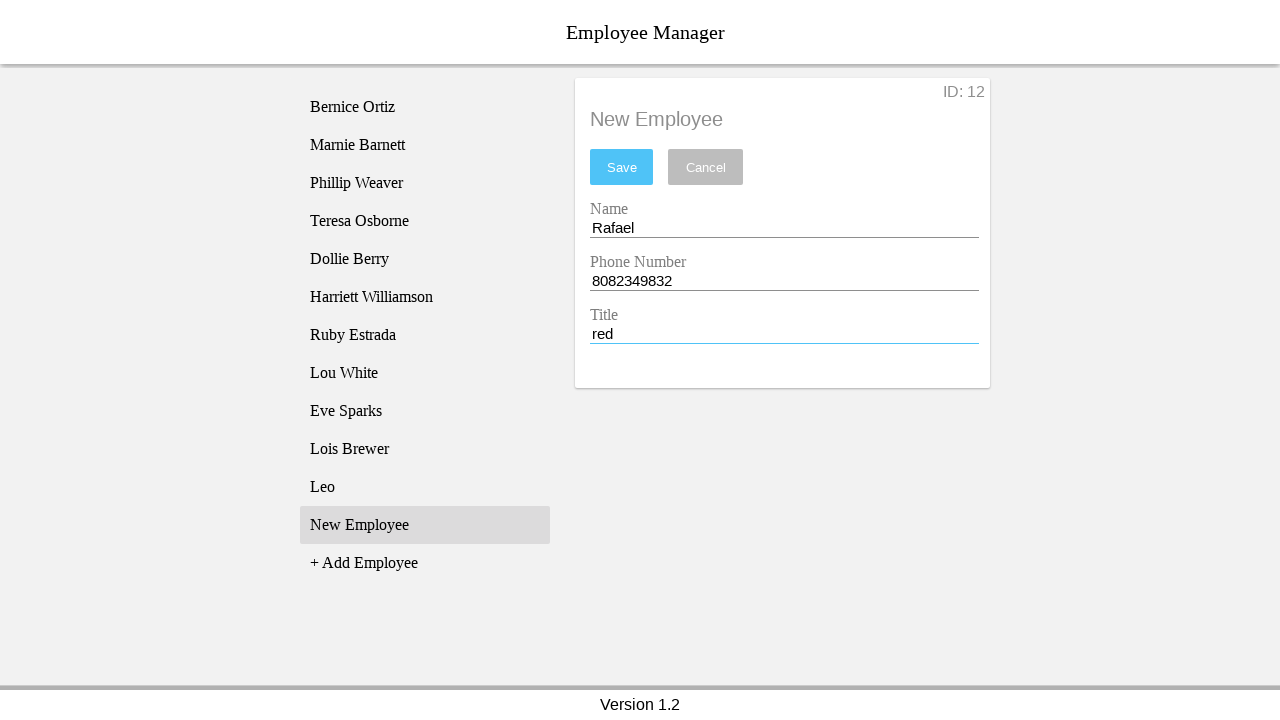

Clicked save button to save Rafael at (622, 167) on #saveBtn
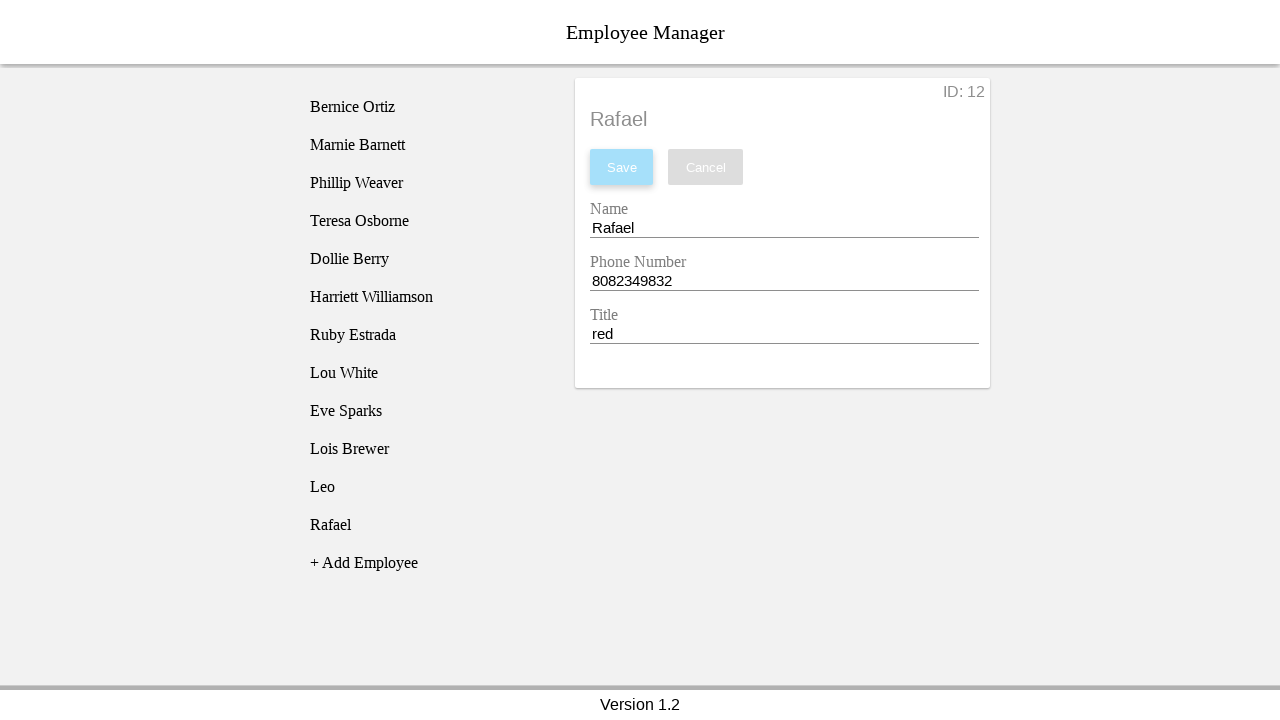

Clicked add employee button at (425, 563) on [name='addEmployee']
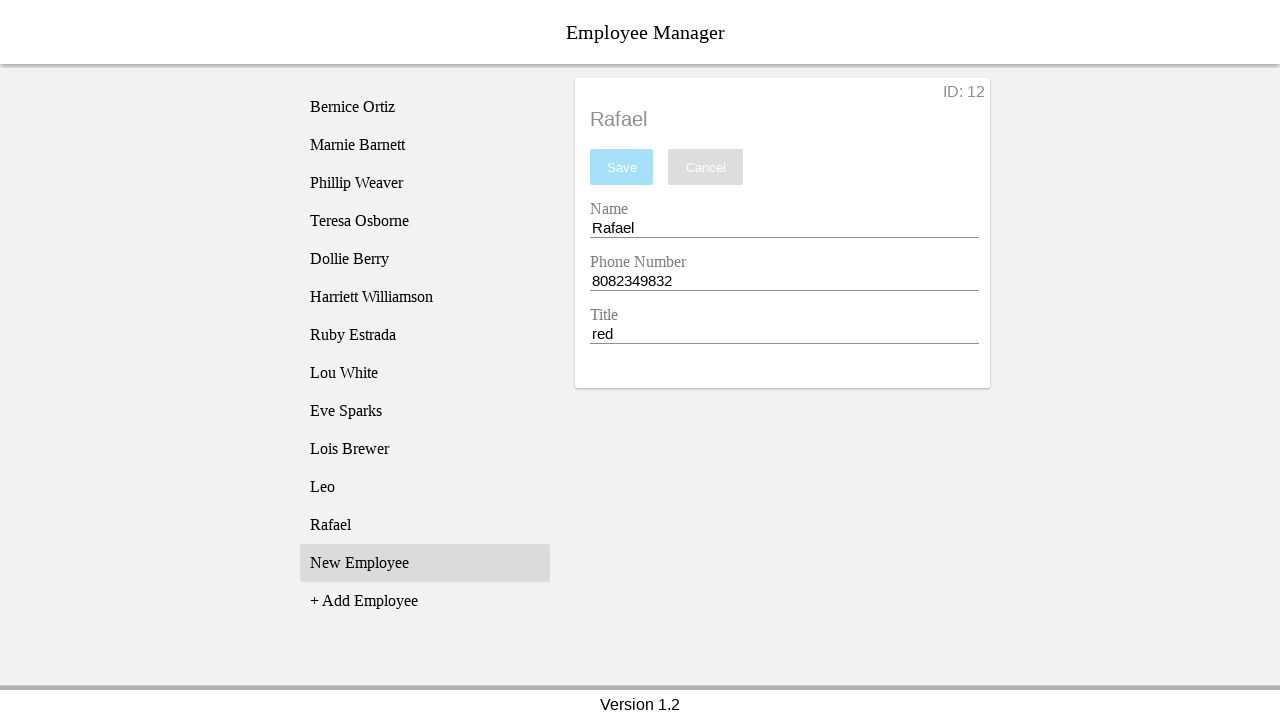

Clicked 'New Employee' option at (425, 563) on xpath=//li[text()='New Employee']
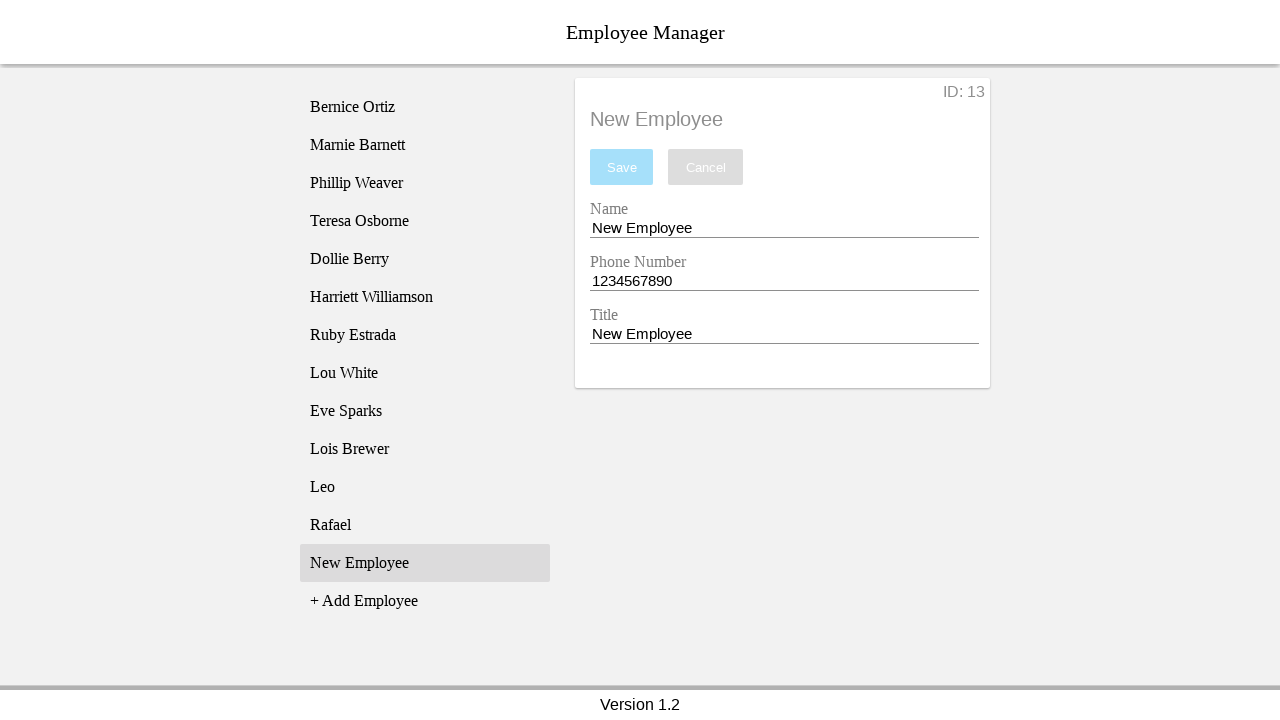

Filled name field with 'Donatello' on [name='nameEntry']
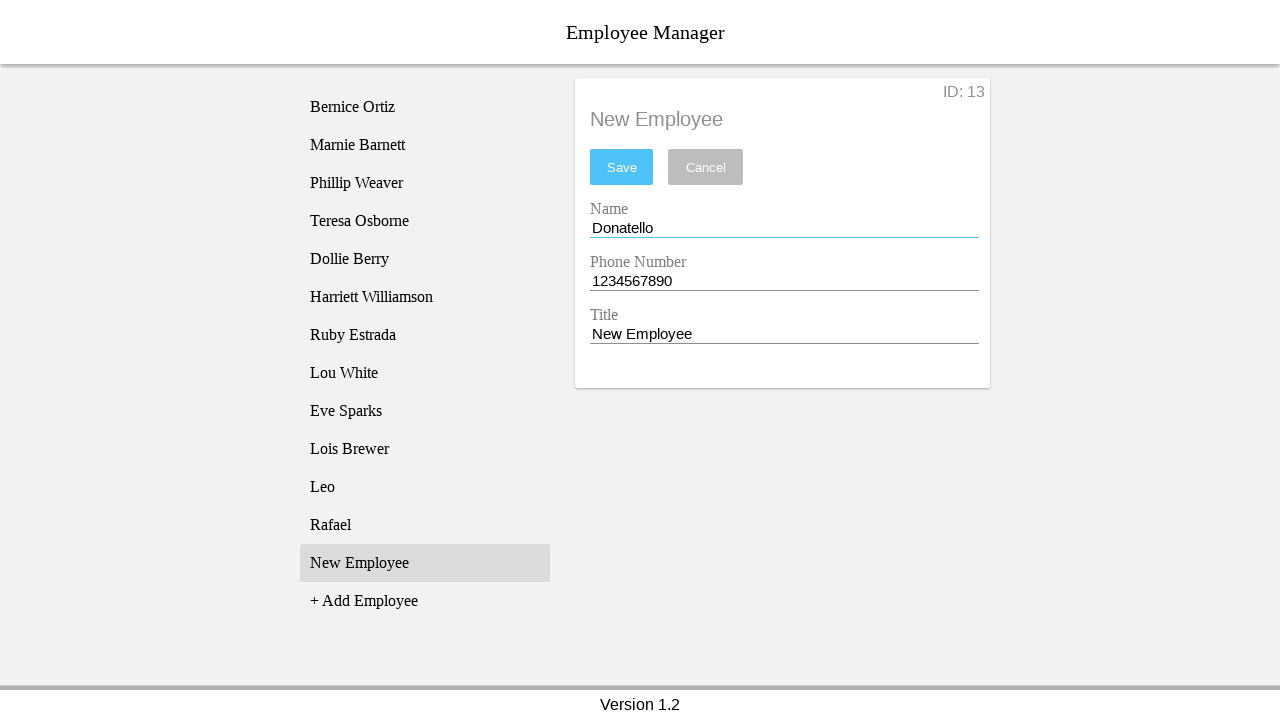

Filled phone field with '8082349833' on [name='phoneEntry']
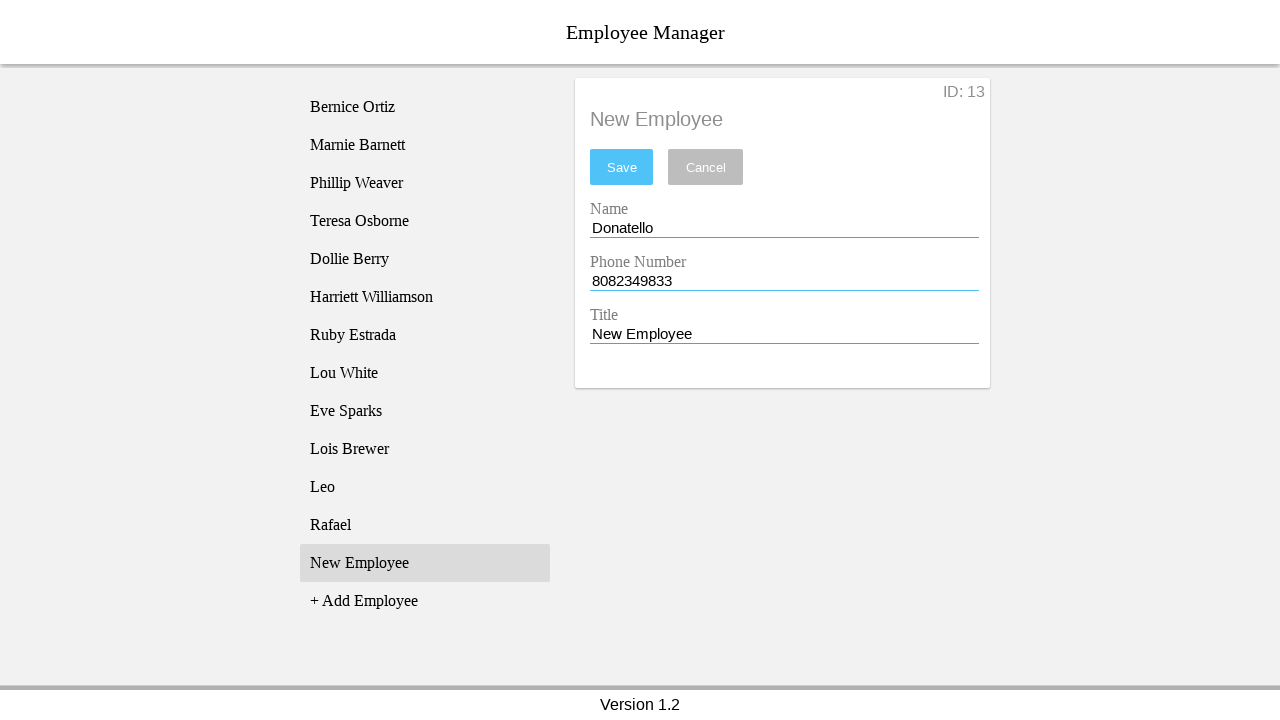

Filled title field with 'purple' on [name='titleEntry']
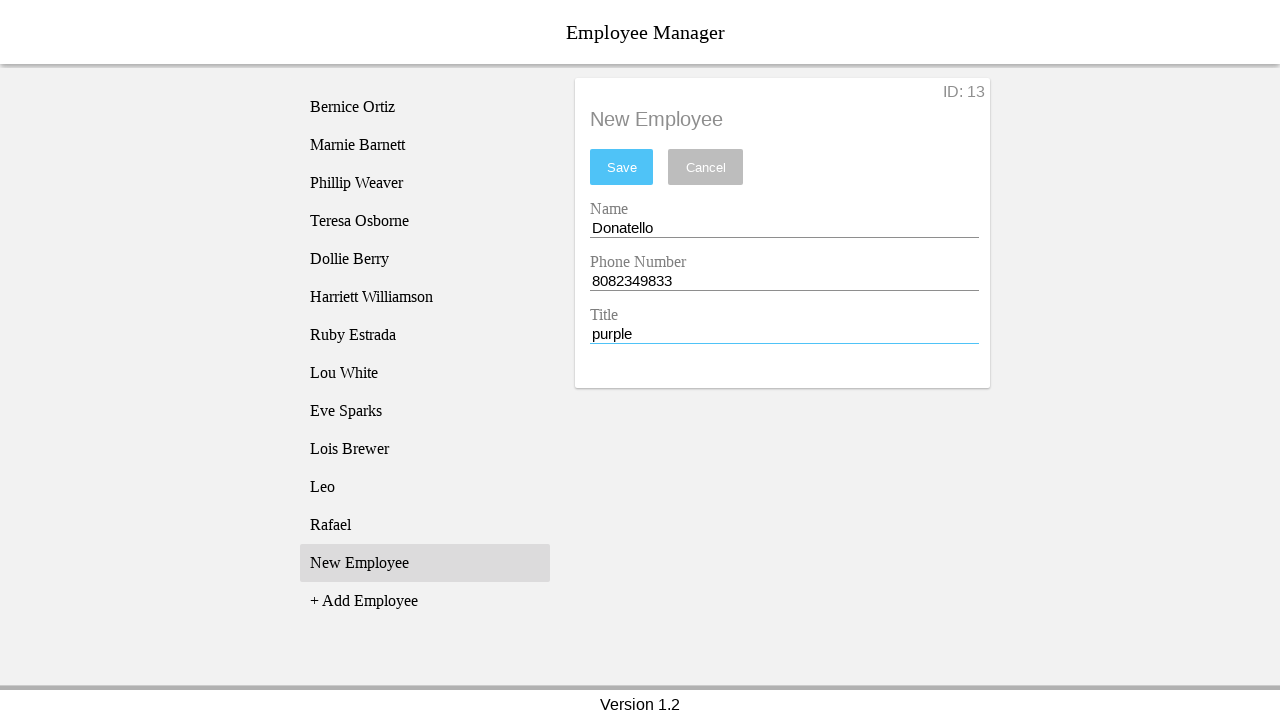

Clicked save button to save Donatello at (622, 167) on #saveBtn
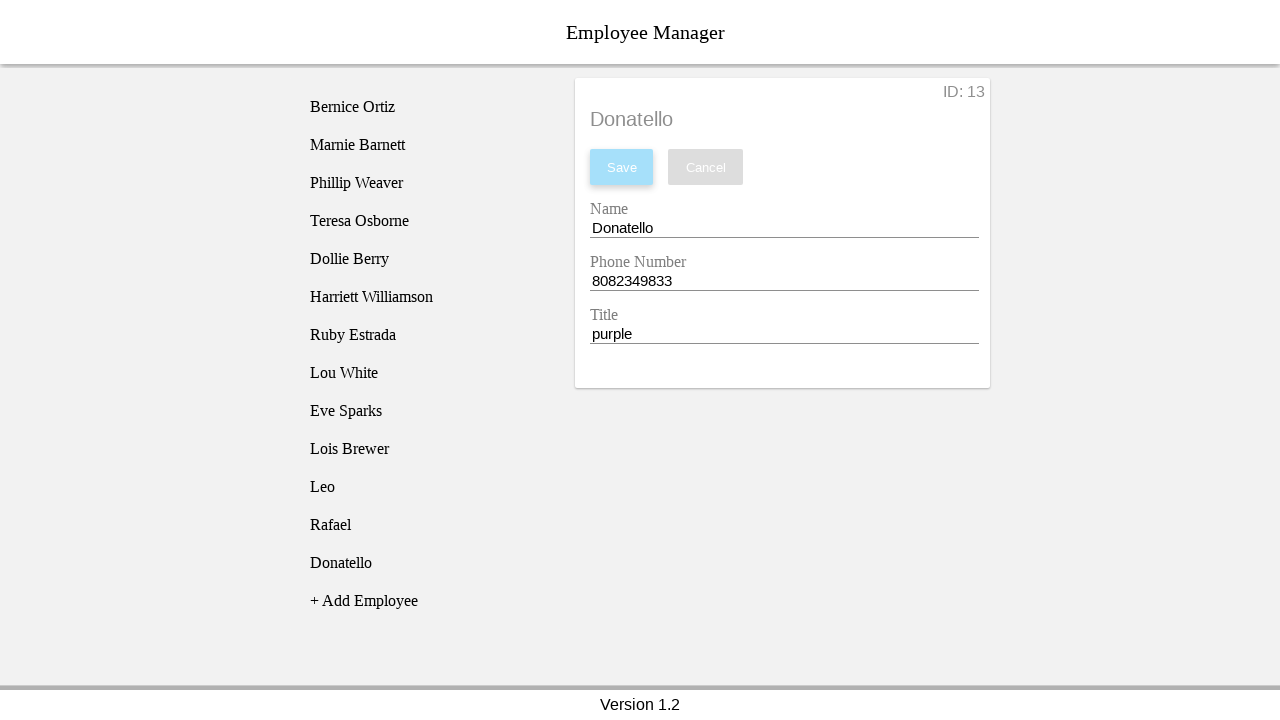

Clicked add employee button at (425, 601) on [name='addEmployee']
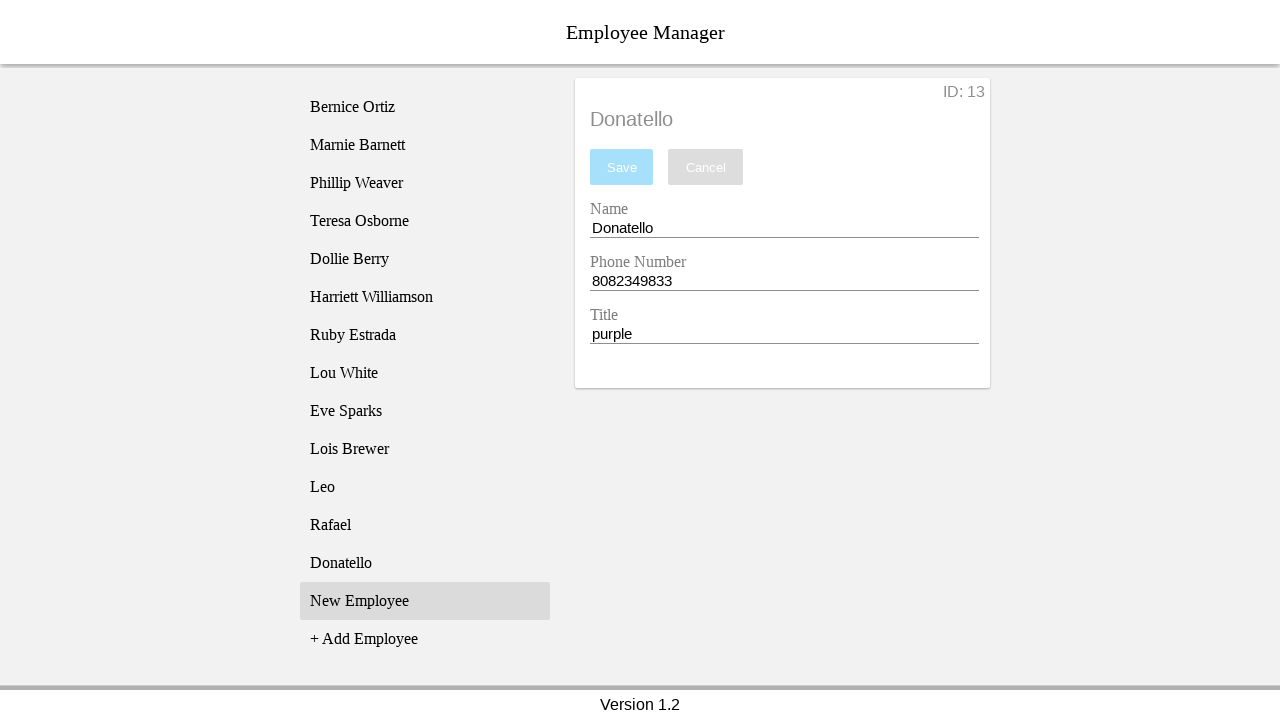

Clicked 'New Employee' option at (425, 601) on xpath=//li[text()='New Employee']
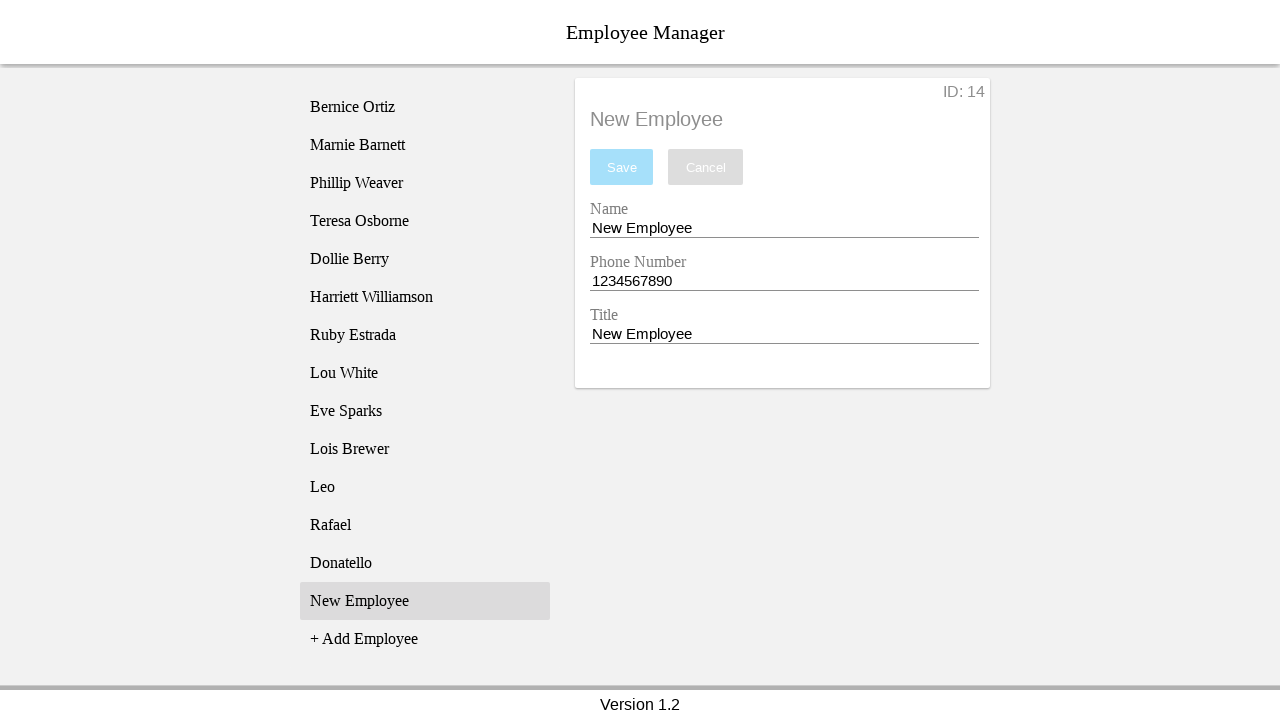

Filled name field with 'Michaelangelo' on [name='nameEntry']
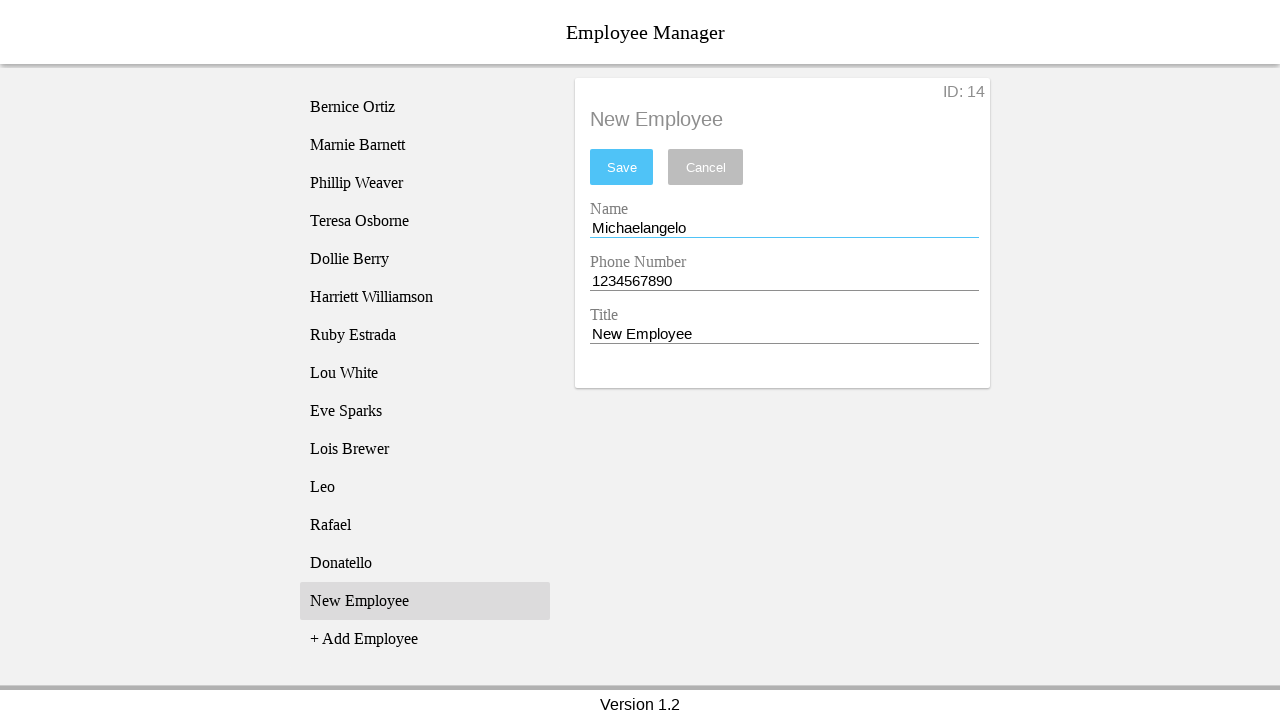

Filled phone field with '8082349834' on [name='phoneEntry']
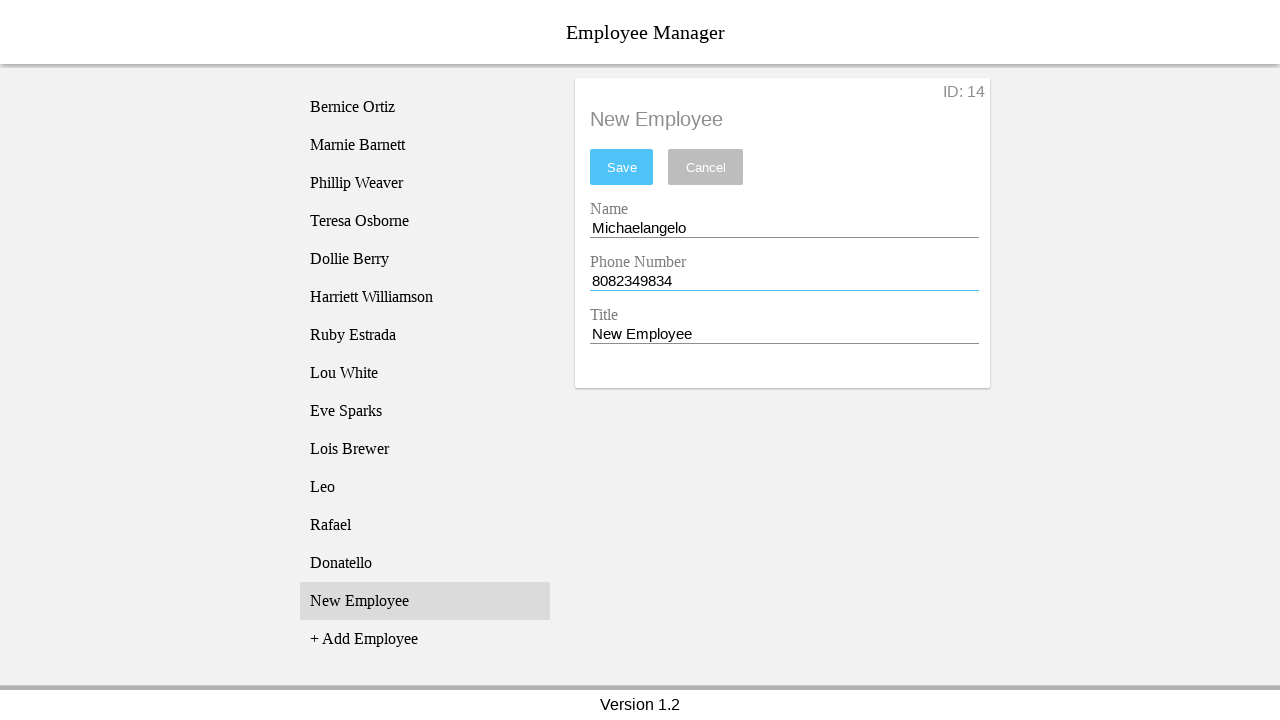

Filled title field with 'orange' on [name='titleEntry']
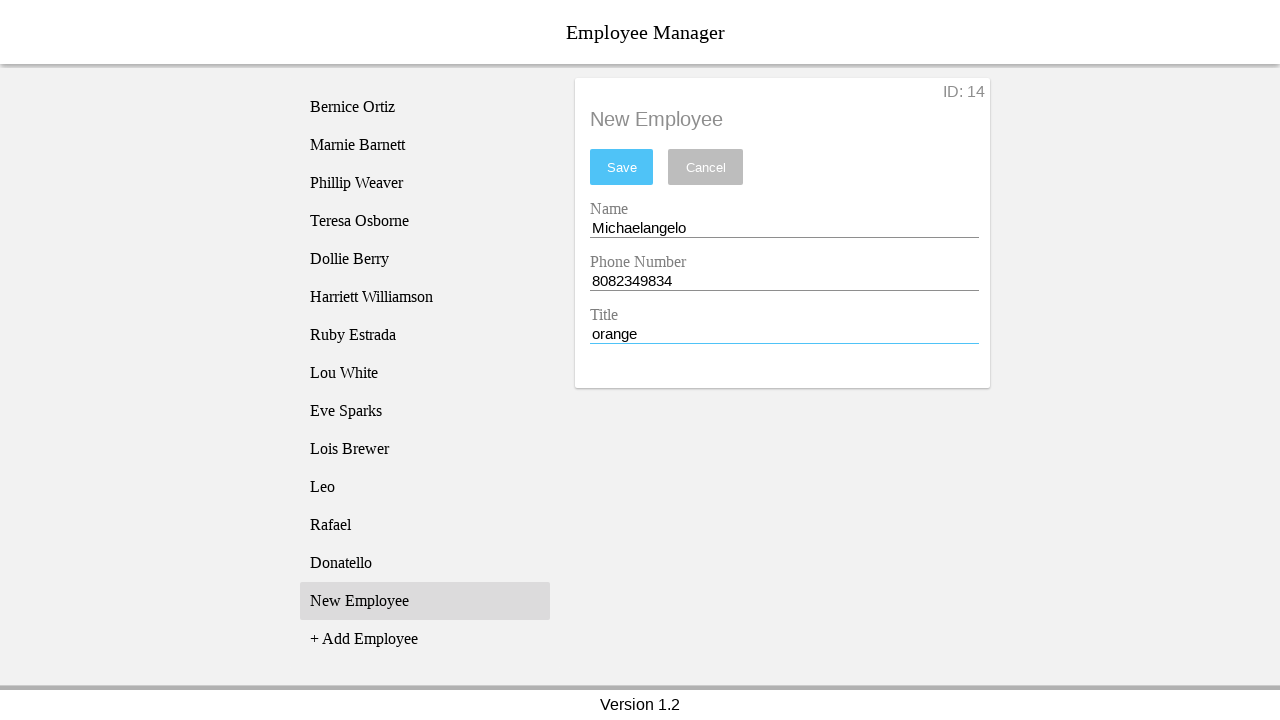

Clicked save button to save Michaelangelo at (622, 167) on #saveBtn
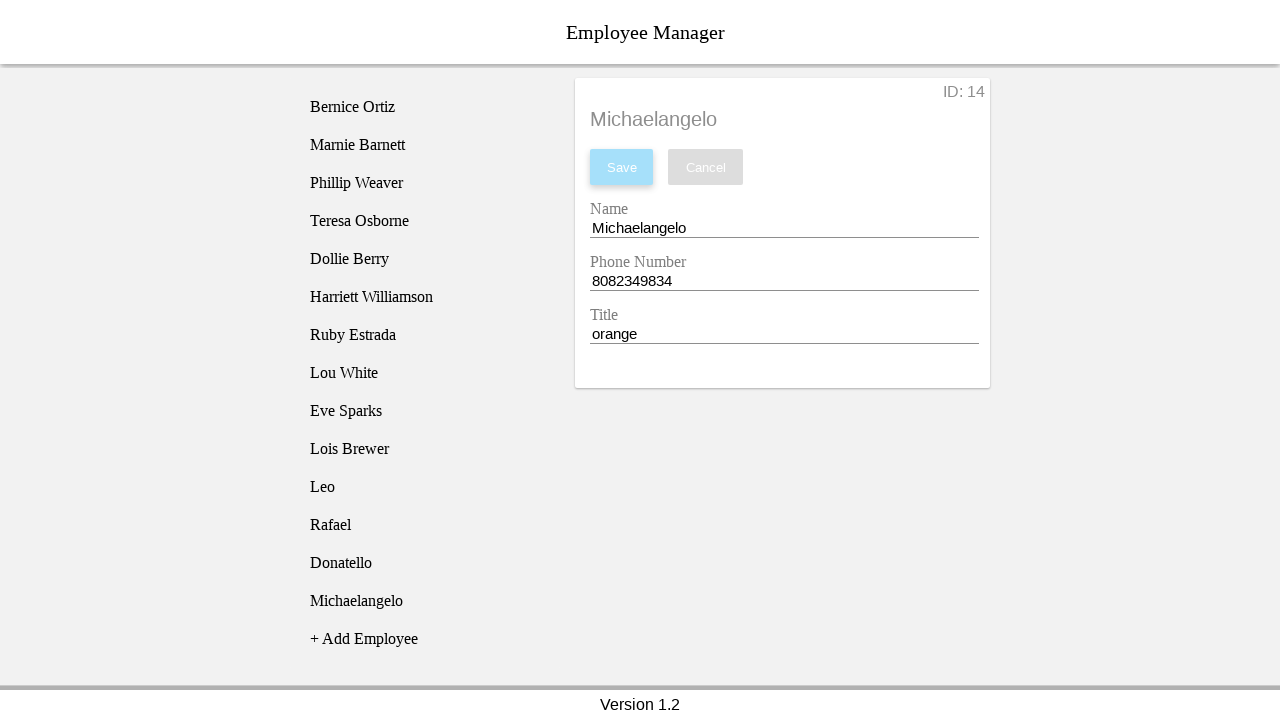

Waited 1000ms for last employee to be saved
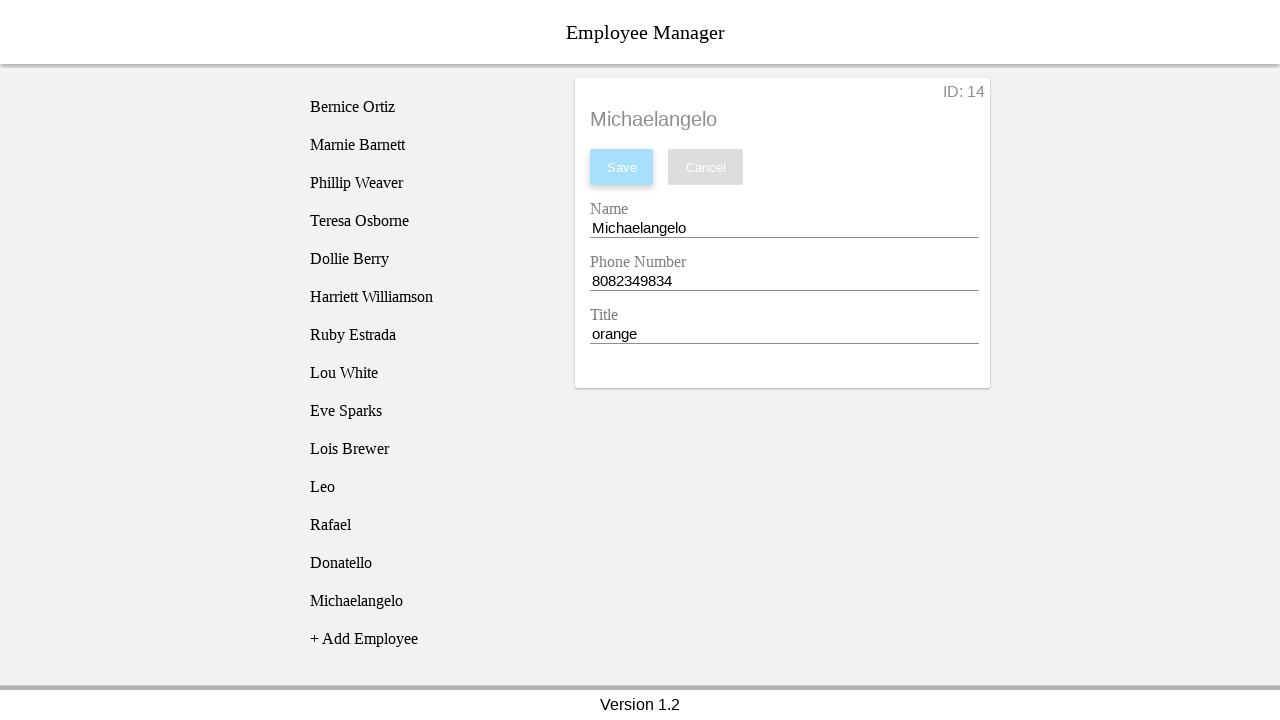

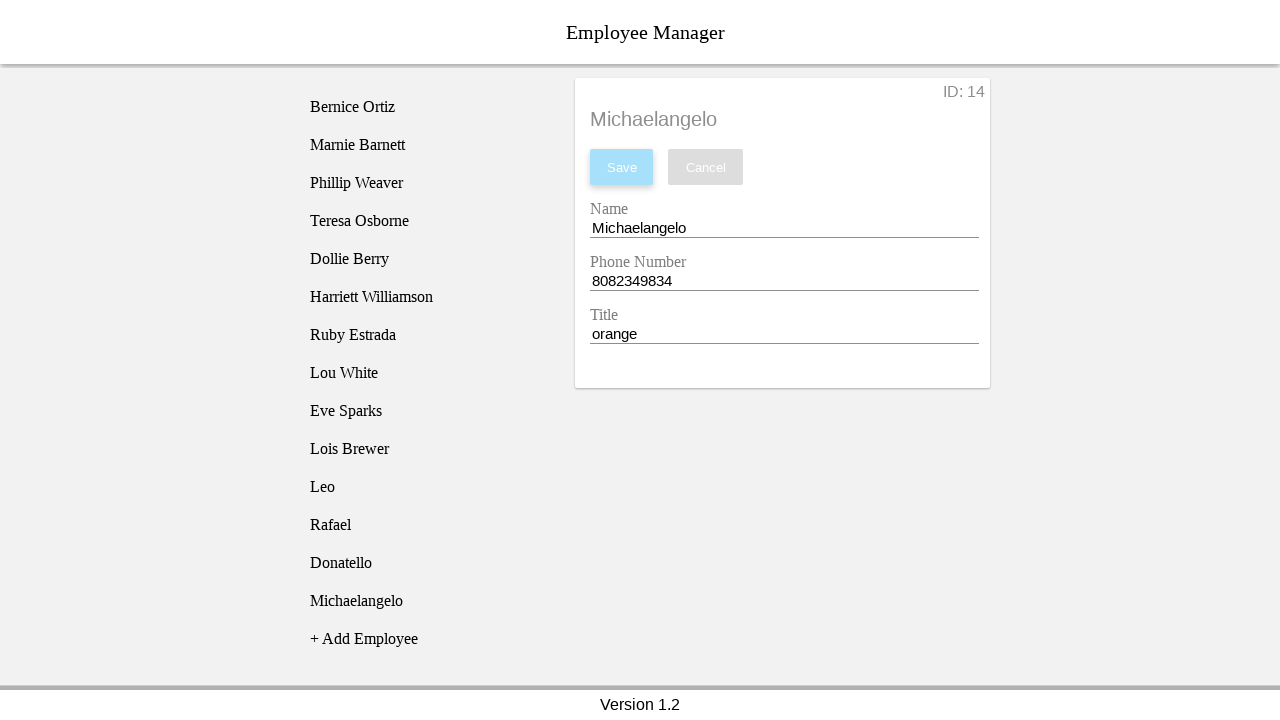